Tests opening a new browser window by clicking a button and switching to the newly opened window.

Starting URL: https://practice-automation.com/window-operations/

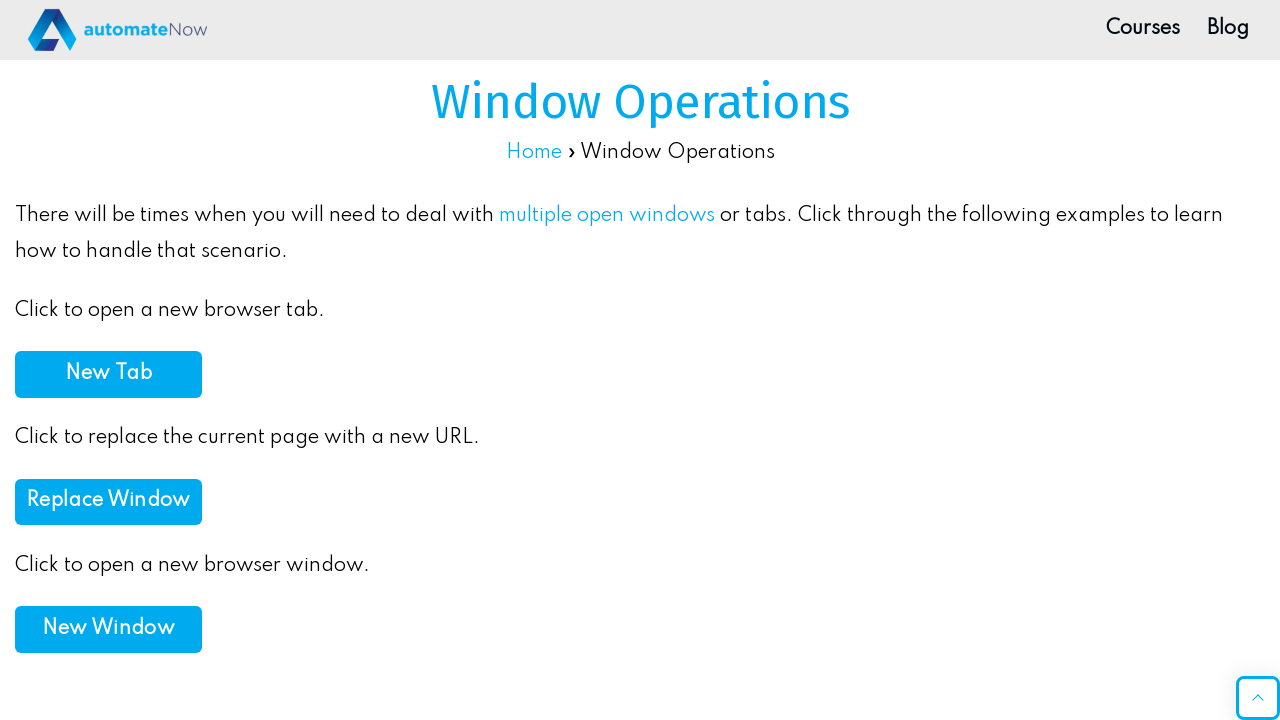

Clicked the 'New Window' button at (108, 630) on button[onclick="newWindow()"]
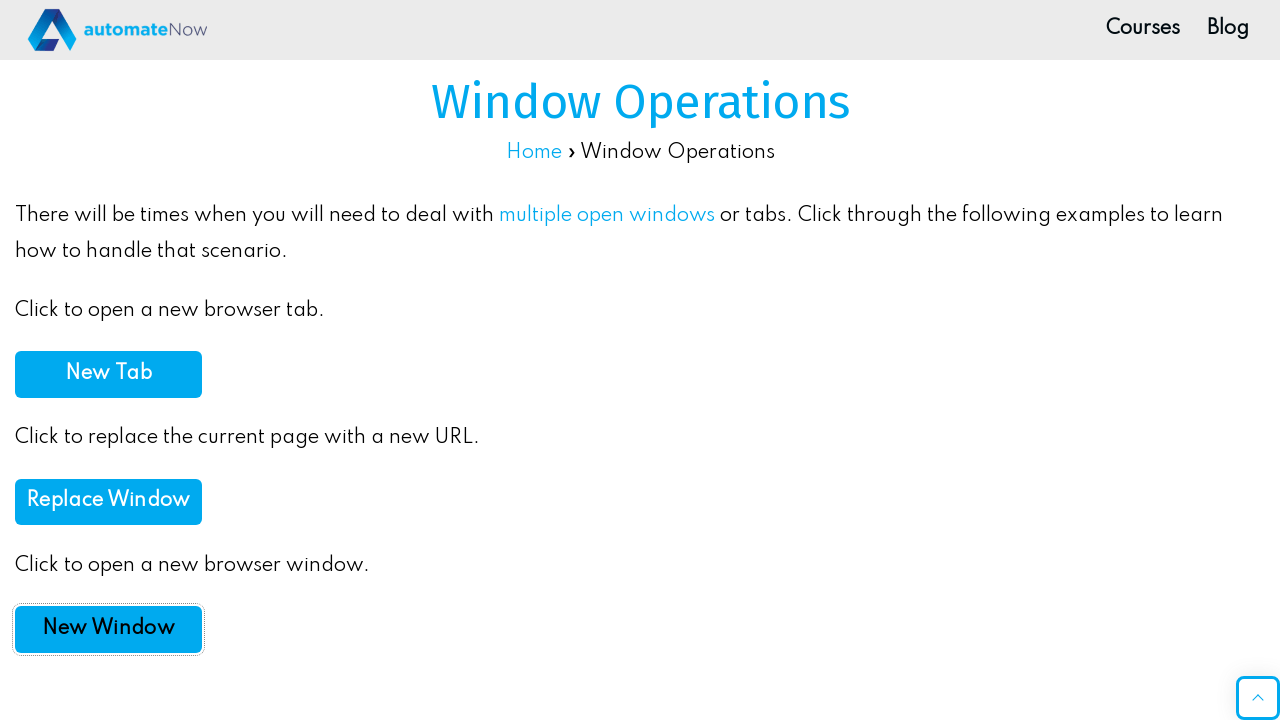

Waited 2 seconds for new window to open
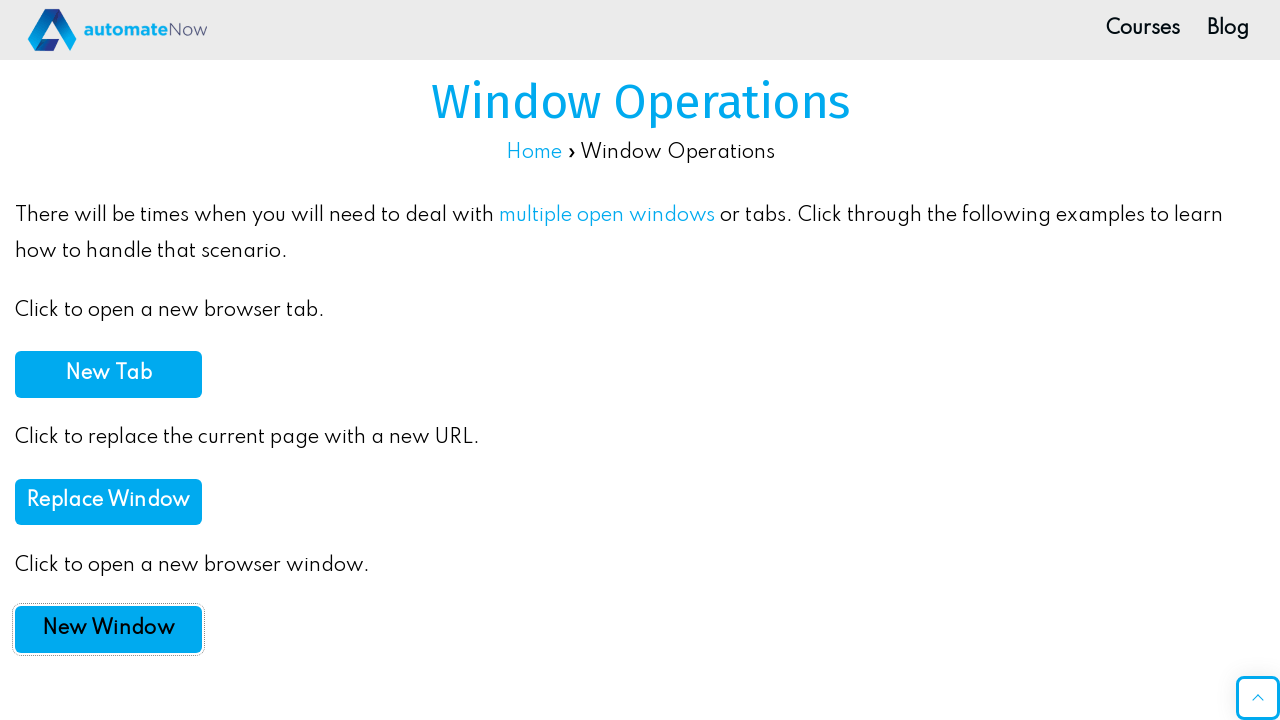

Retrieved all open pages from context
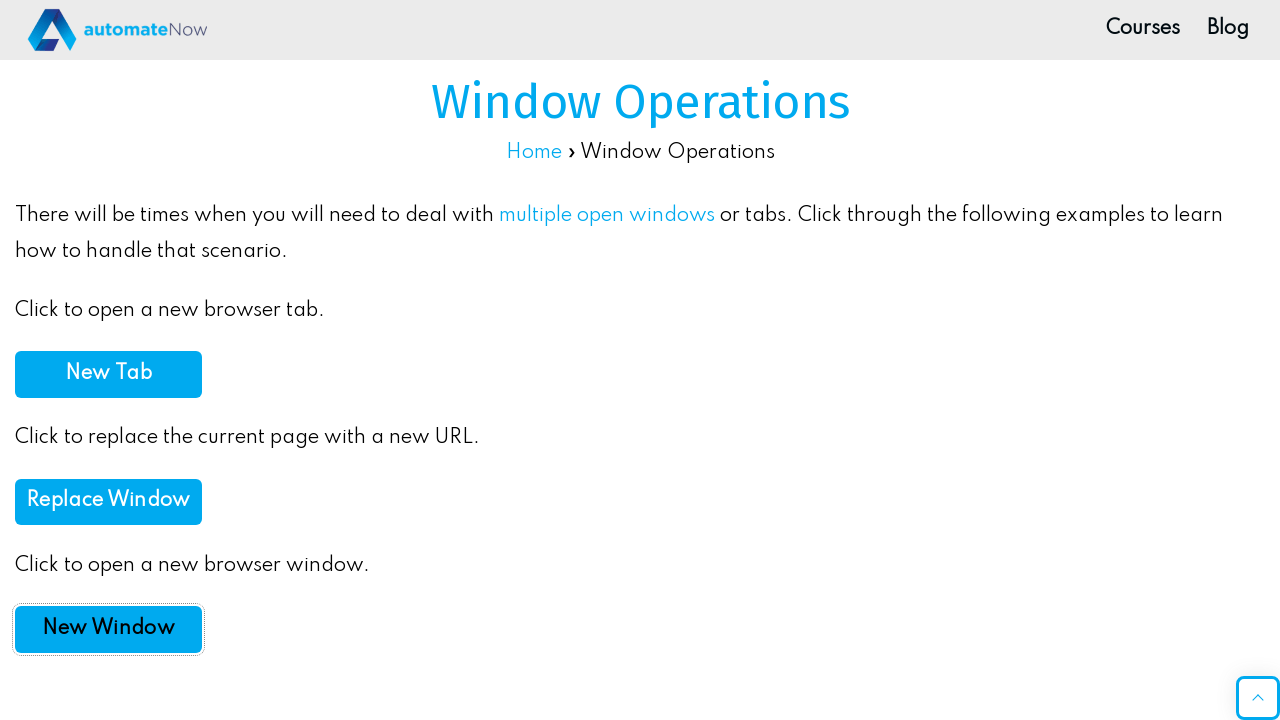

Switched to the newly opened window (last page in context)
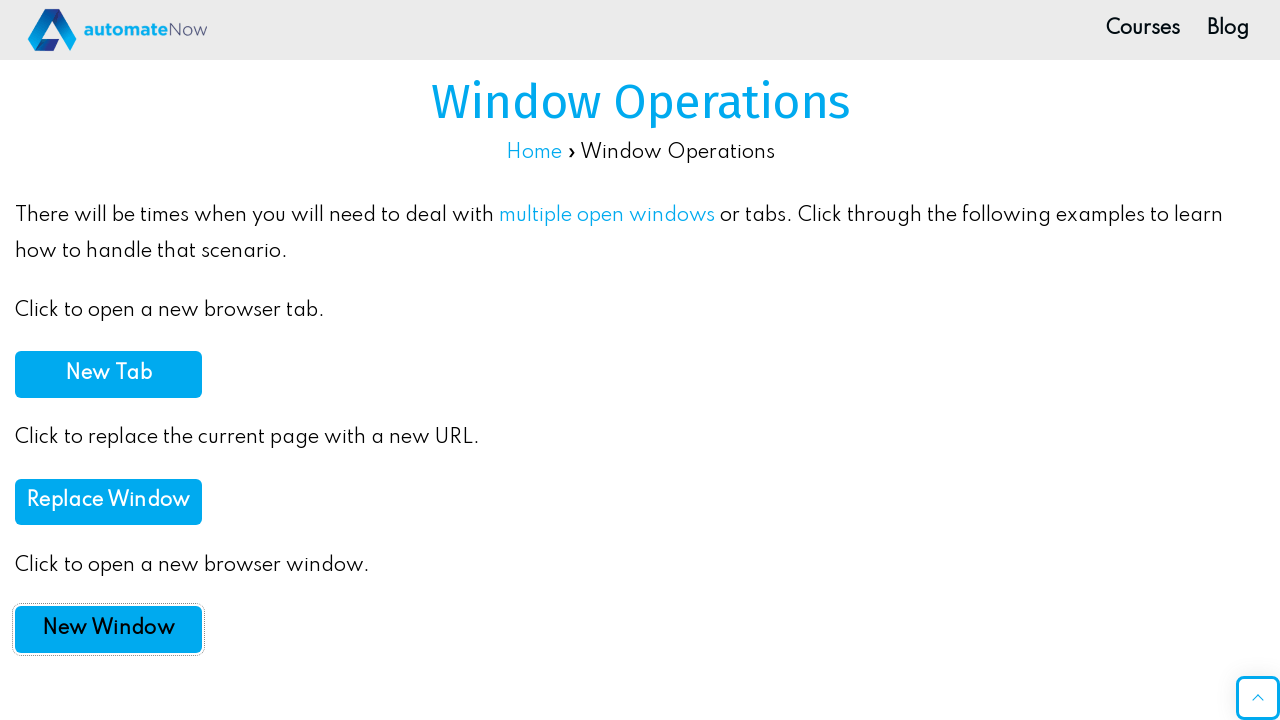

Navigated to https://automatenow.io/ in the new window
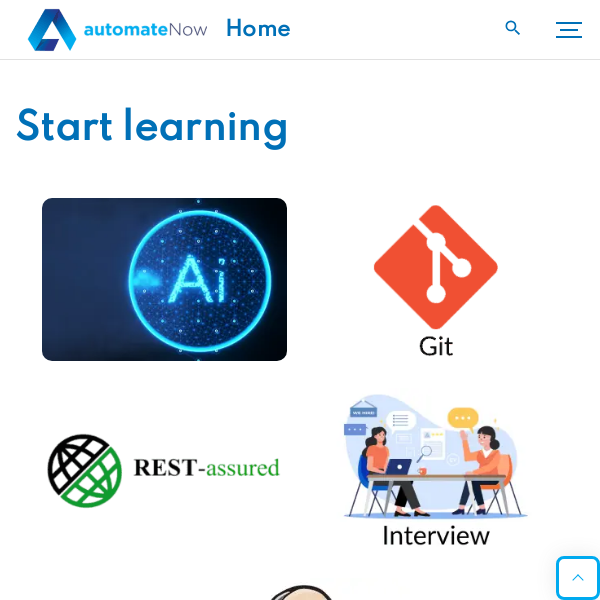

New window page fully loaded (domcontentloaded)
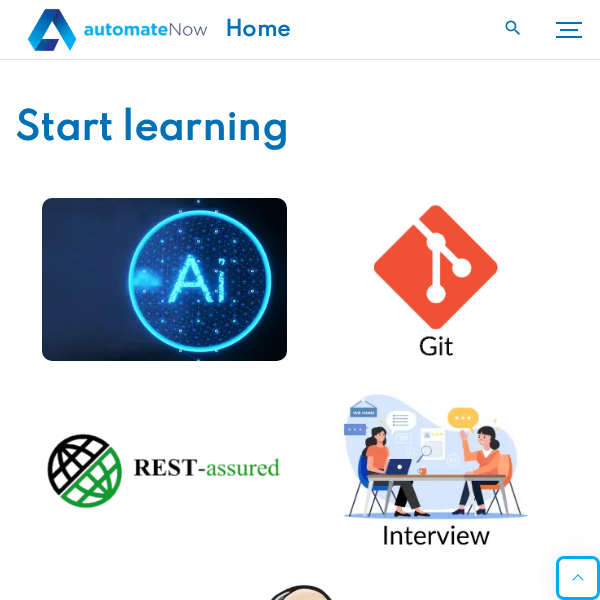

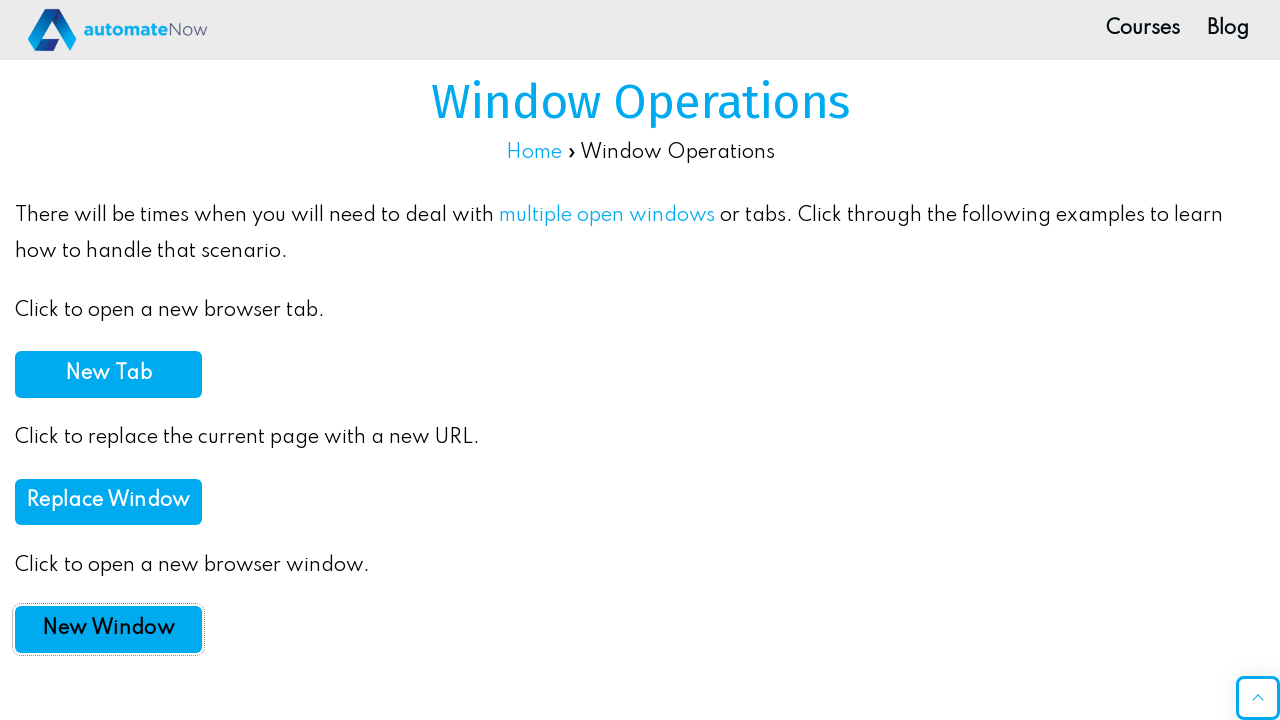